Tests moving mouse by offset from current pointer position

Starting URL: https://www.selenium.dev/selenium/web/mouse_interaction.html

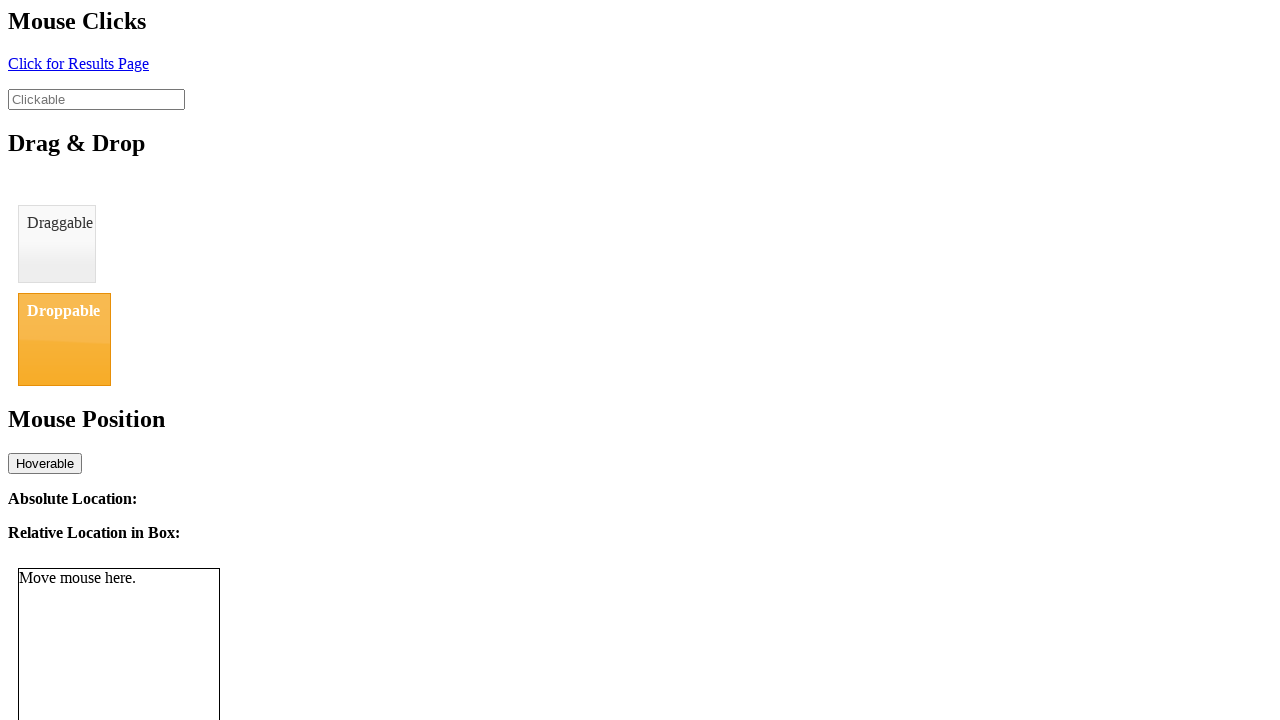

Moved mouse to initial viewport position (8, 11) at (8, 11)
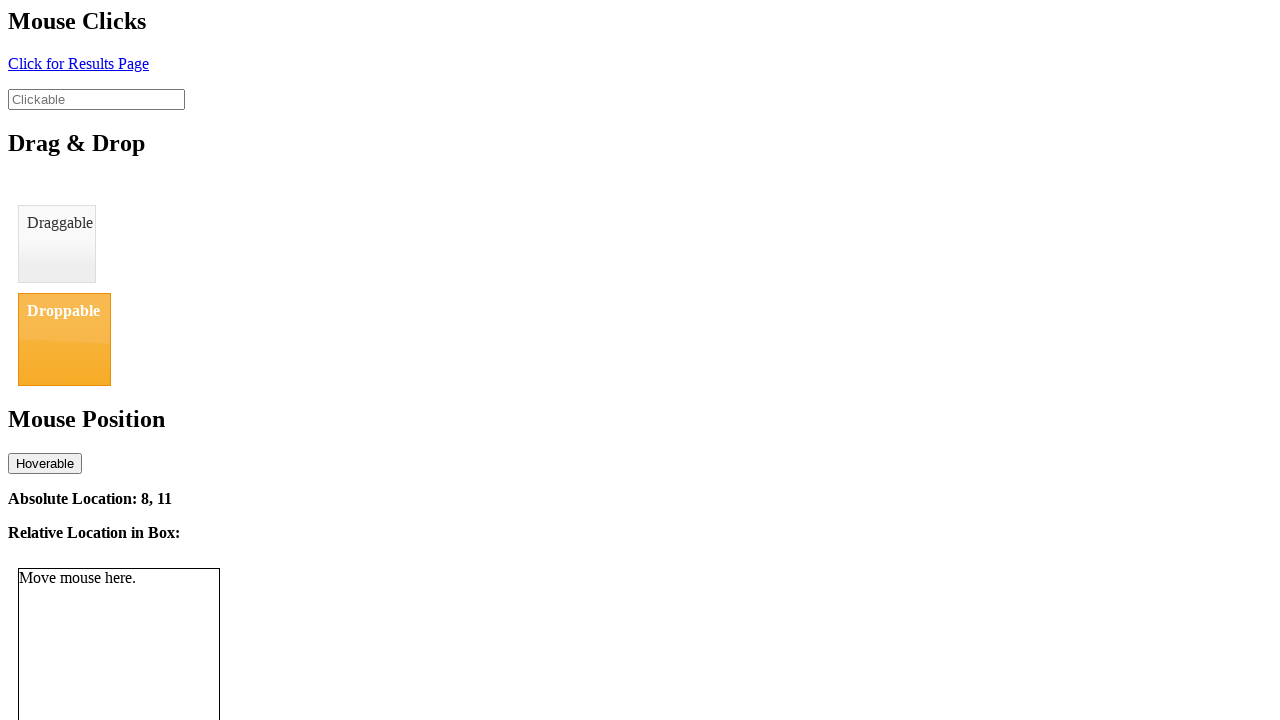

Moved mouse by offset from current position to (21, 26) at (21, 26)
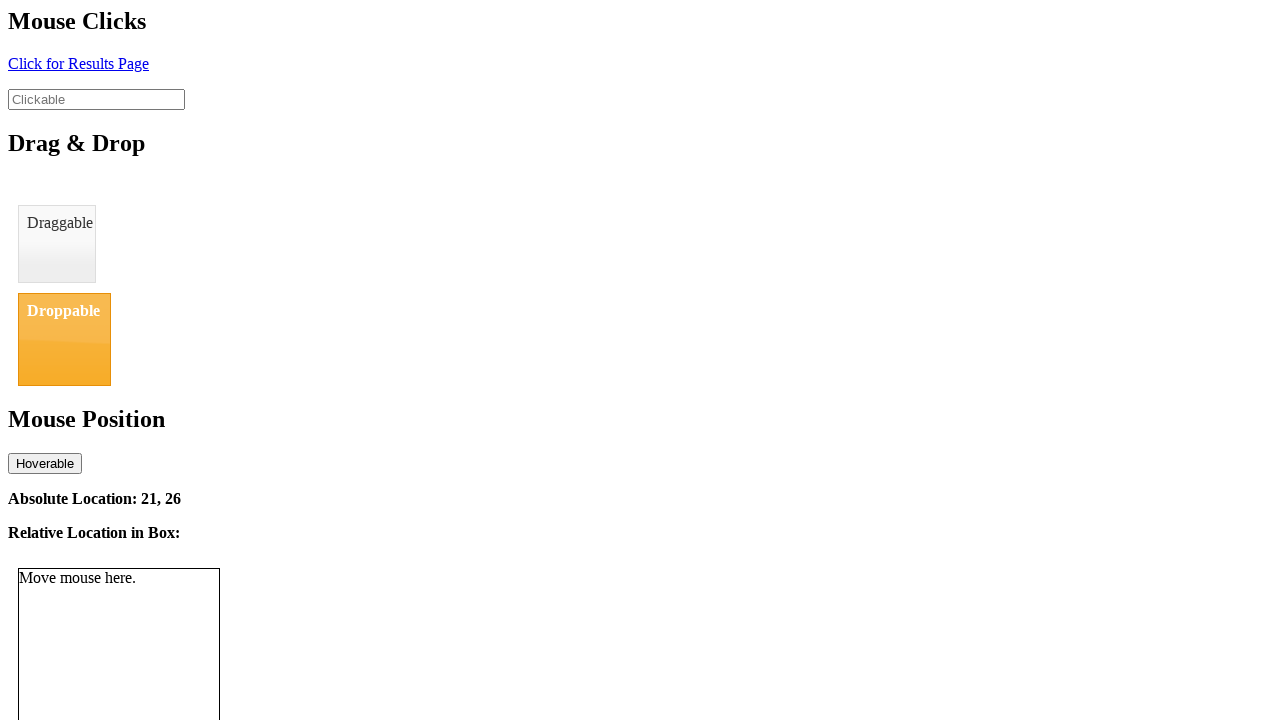

Waited for absolute location element to load
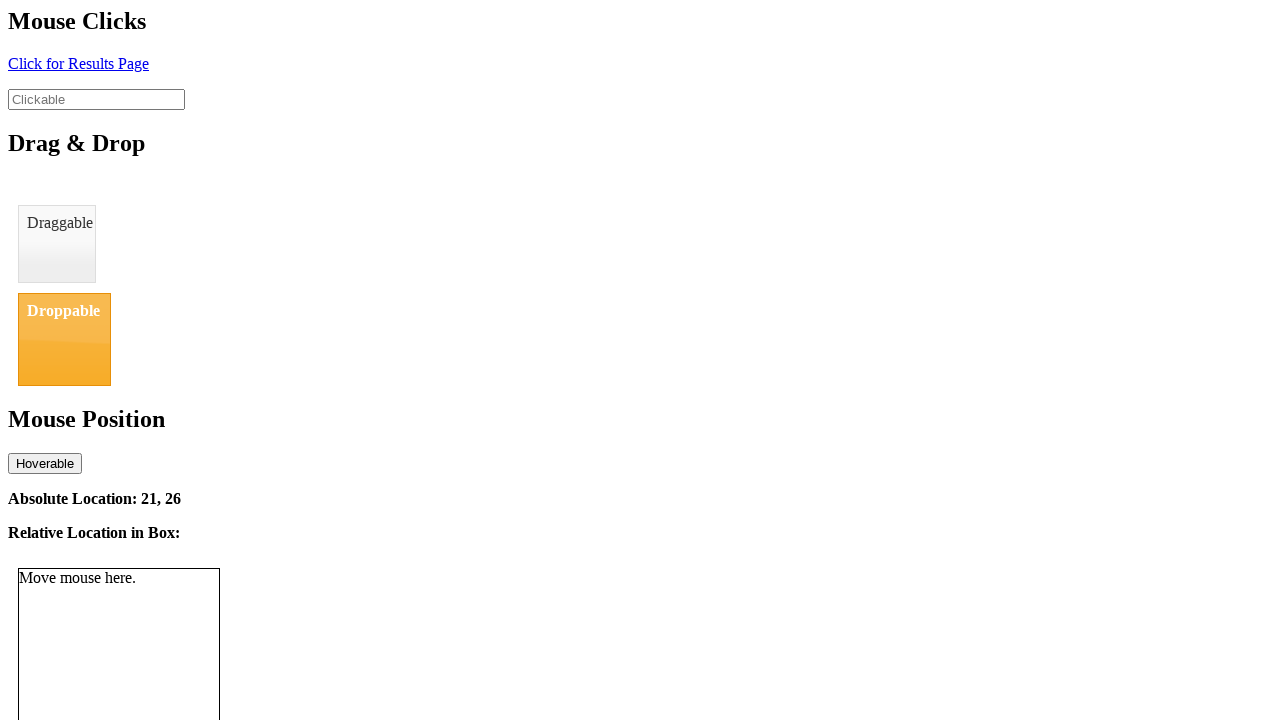

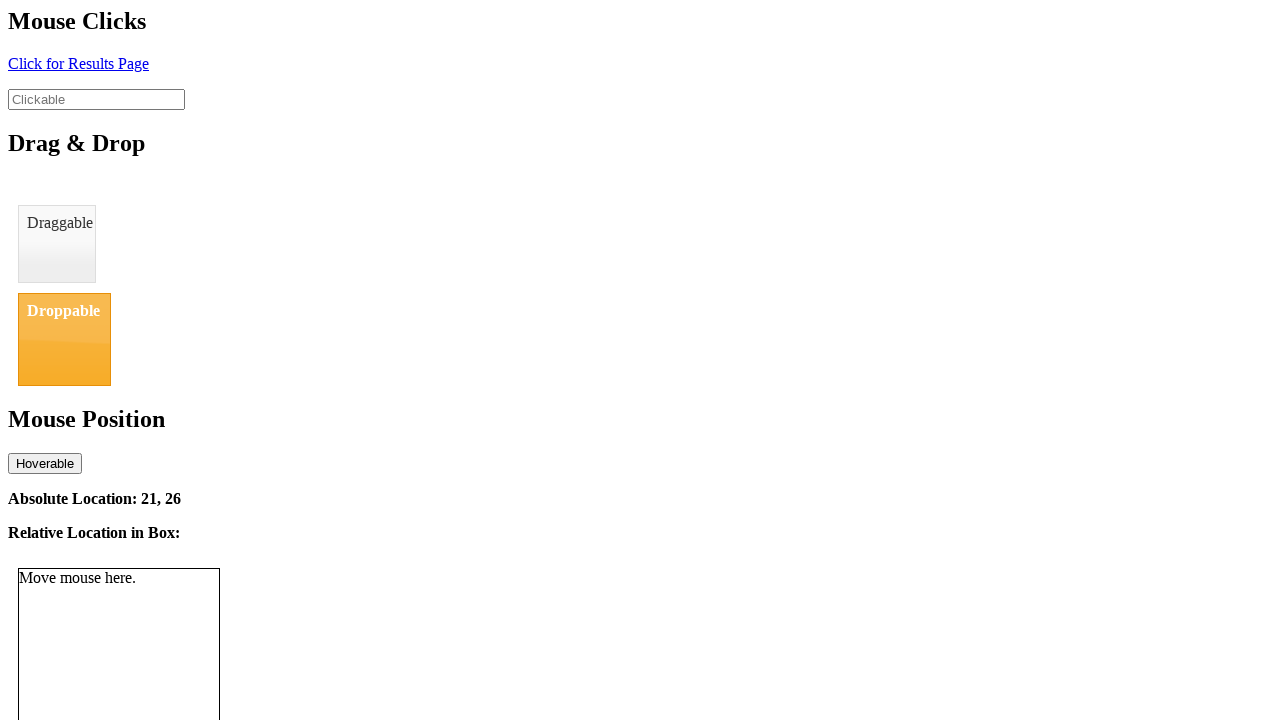